Tests dropdown select functionality by selecting an option by value and verifying the correct text is displayed

Starting URL: https://www.selenium.dev/selenium/web/web-form.html

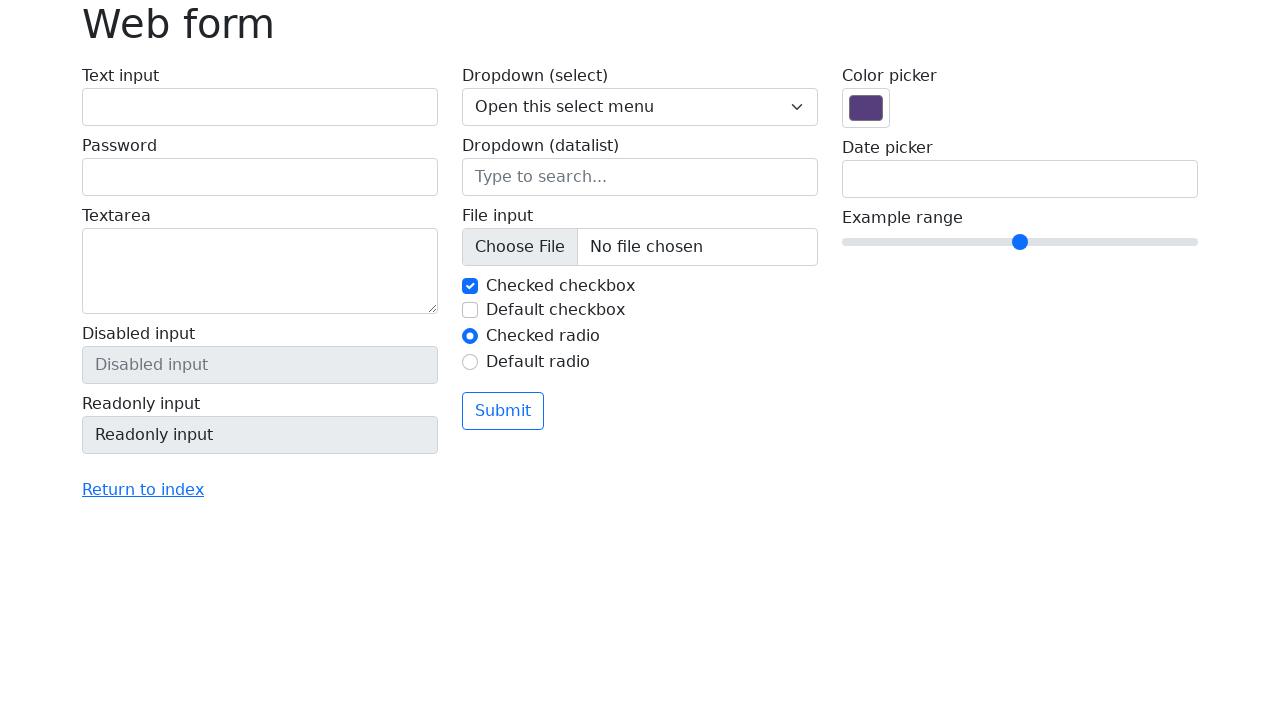

Selected option with value '2' from dropdown on select[name='my-select']
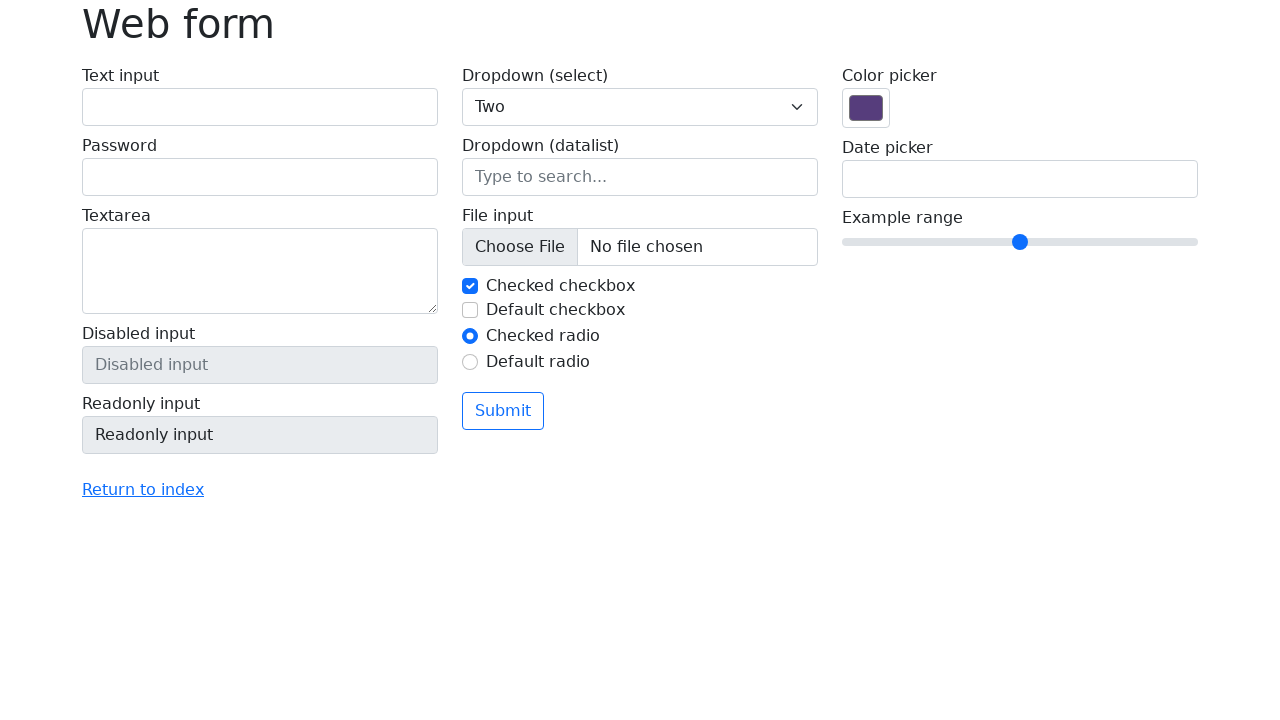

Retrieved selected dropdown value
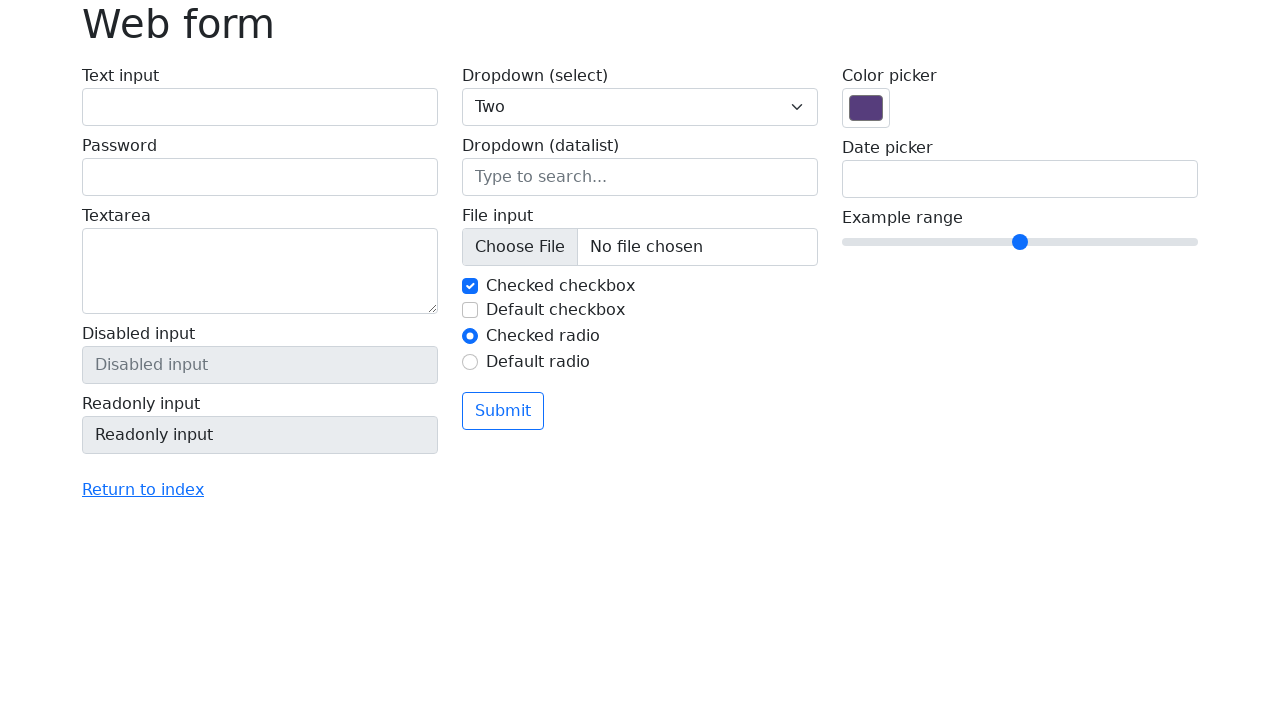

Verified selected option text is '2'
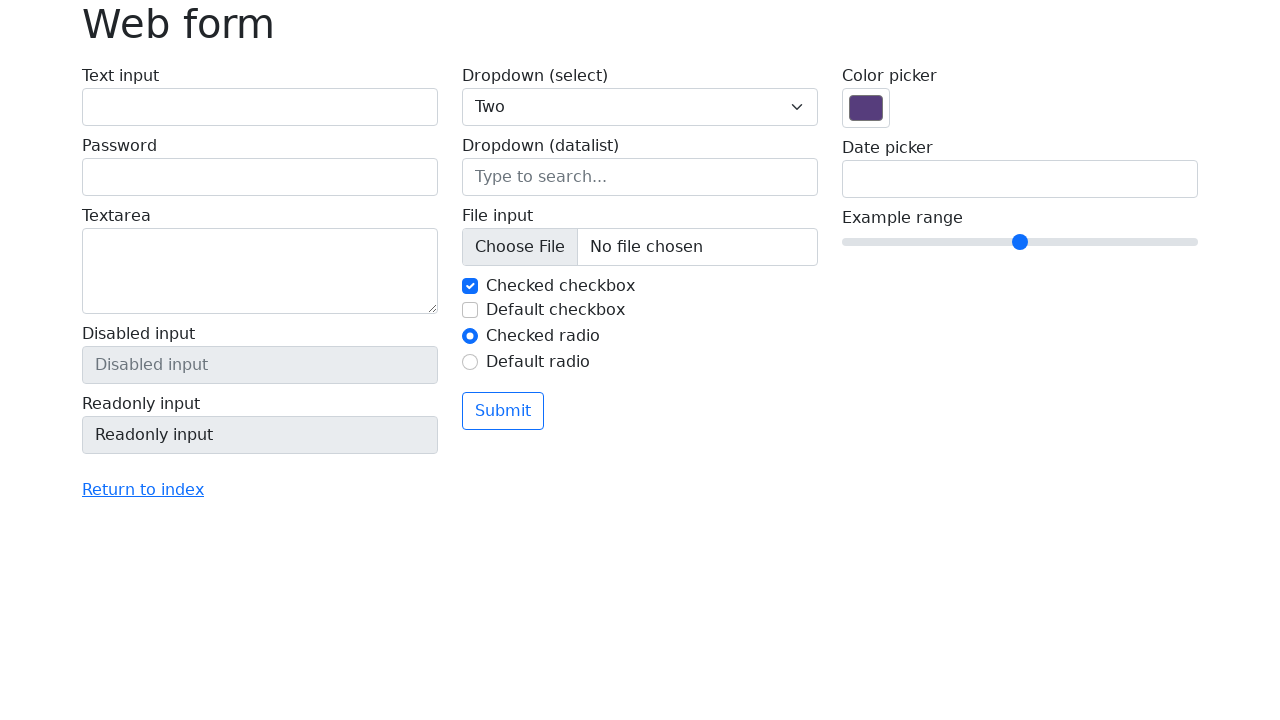

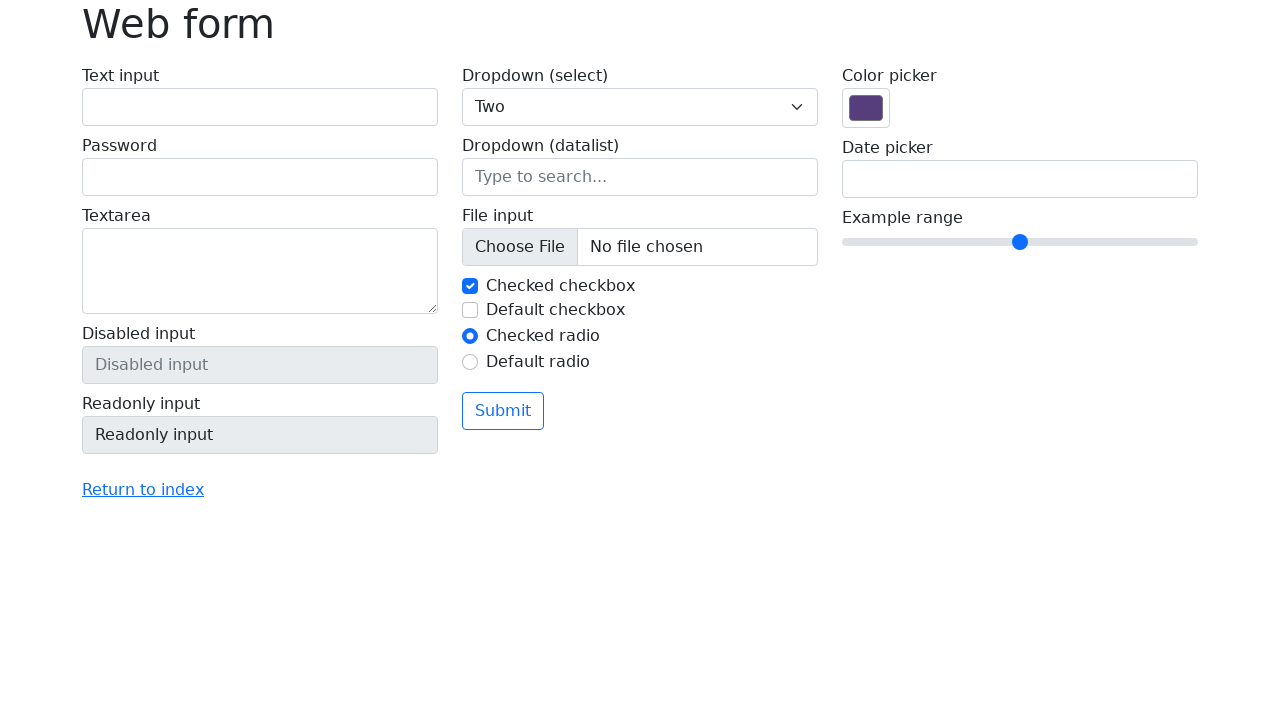